Navigates to the DemoQA text box page and verifies that input elements are present on the page

Starting URL: https://demoqa.com/text-box/

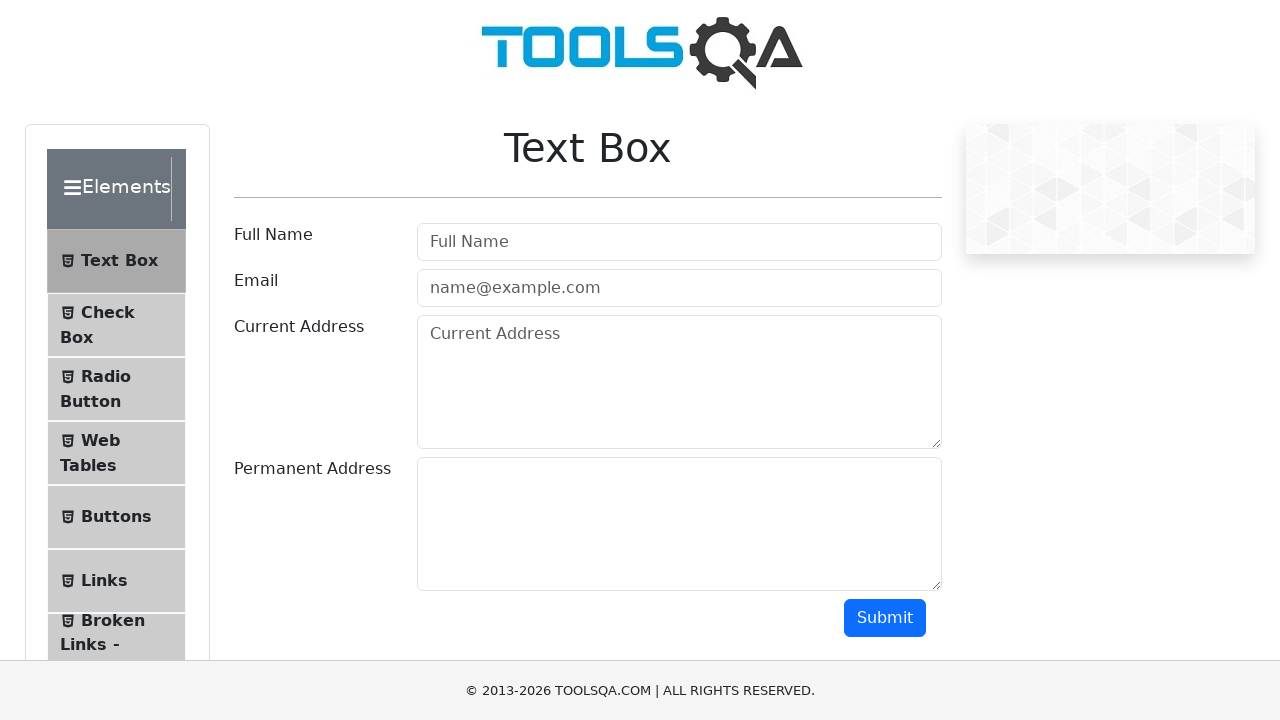

Navigated to DemoQA text box page
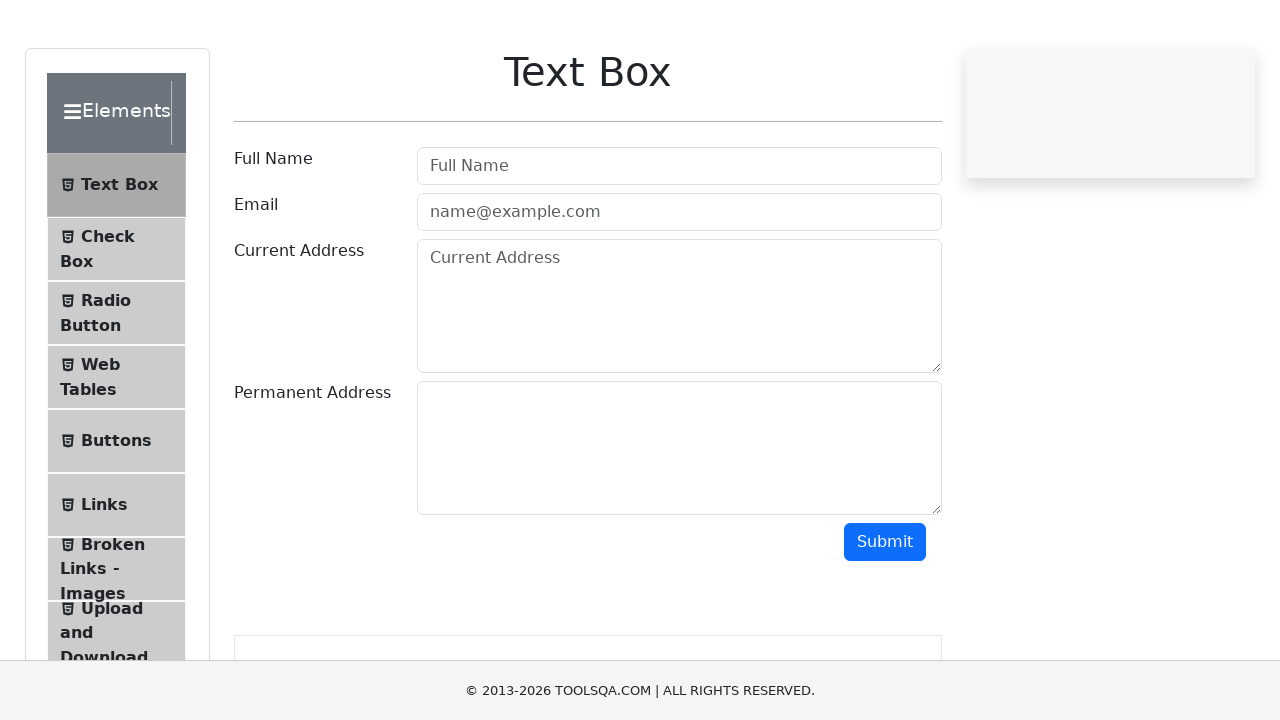

Waited for input elements to be visible on the page
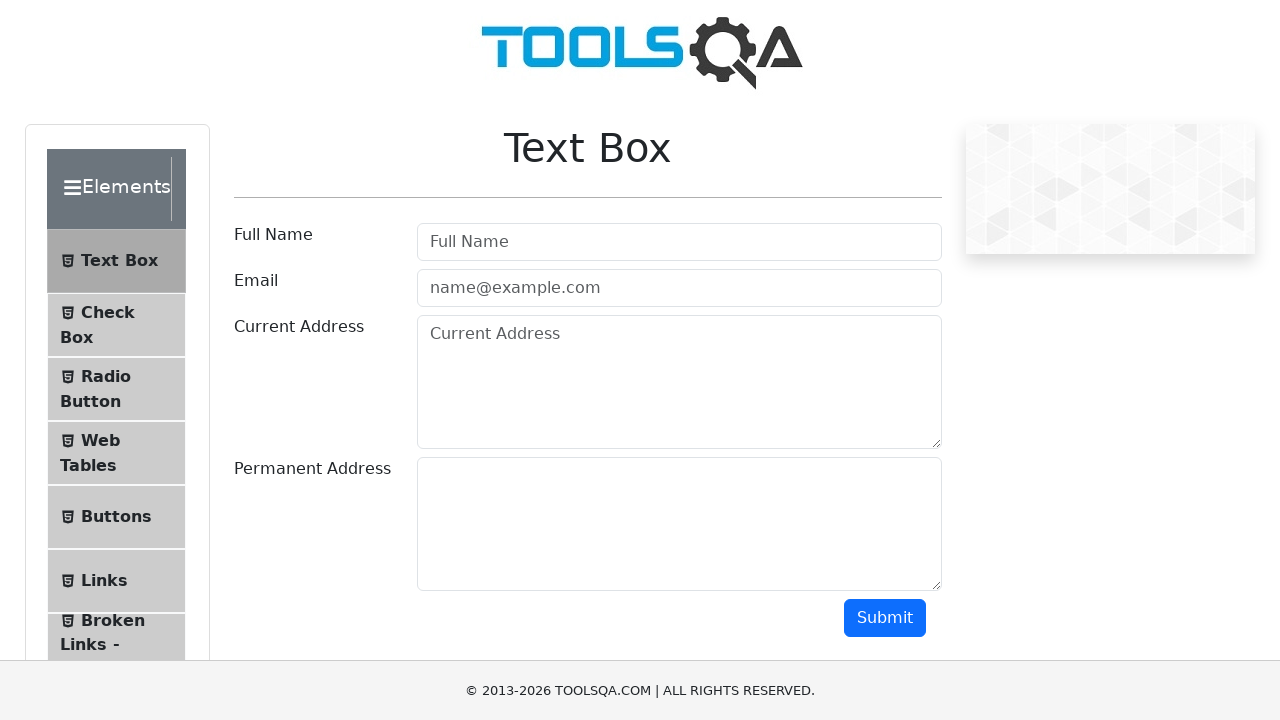

Retrieved all input elements from the page
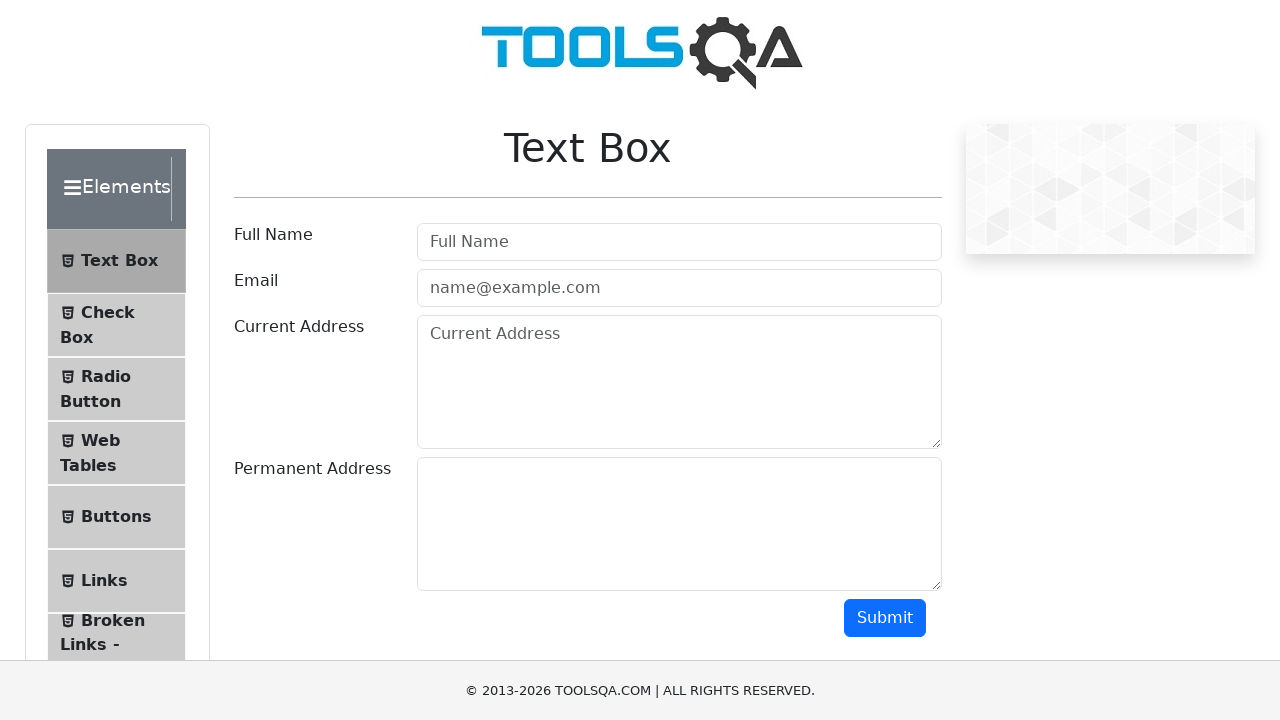

Verified that input elements are present on the page
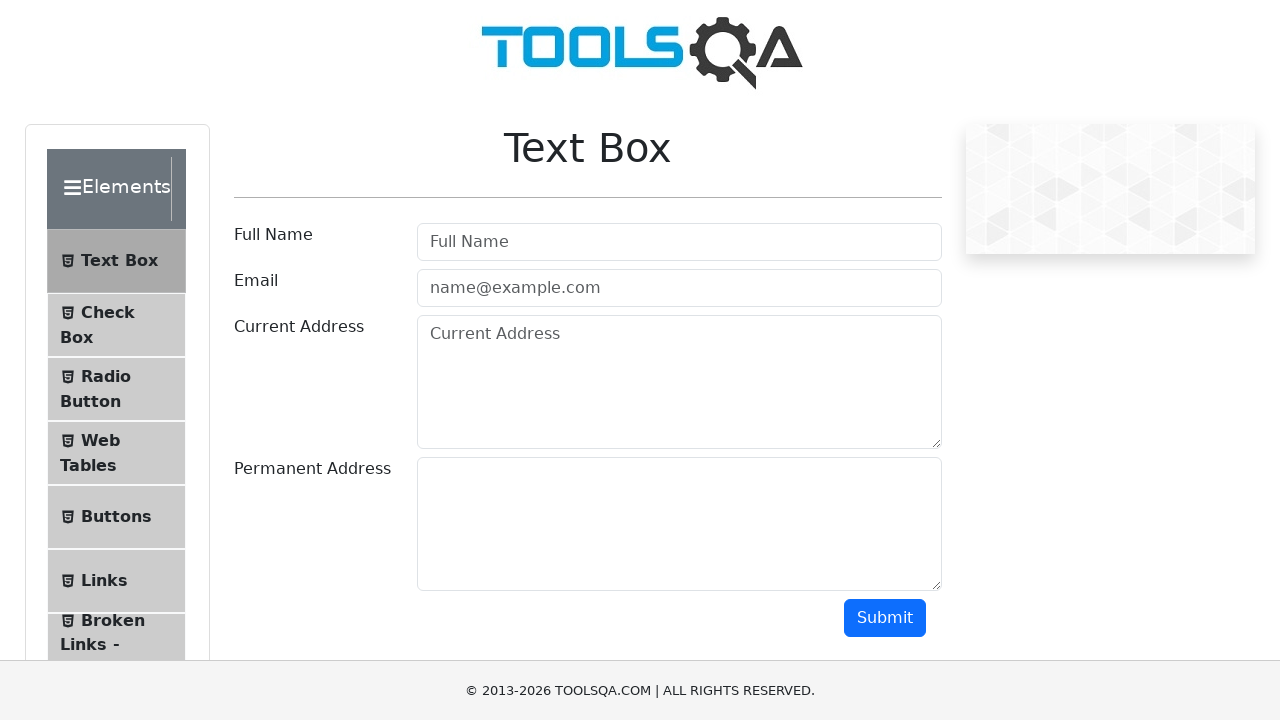

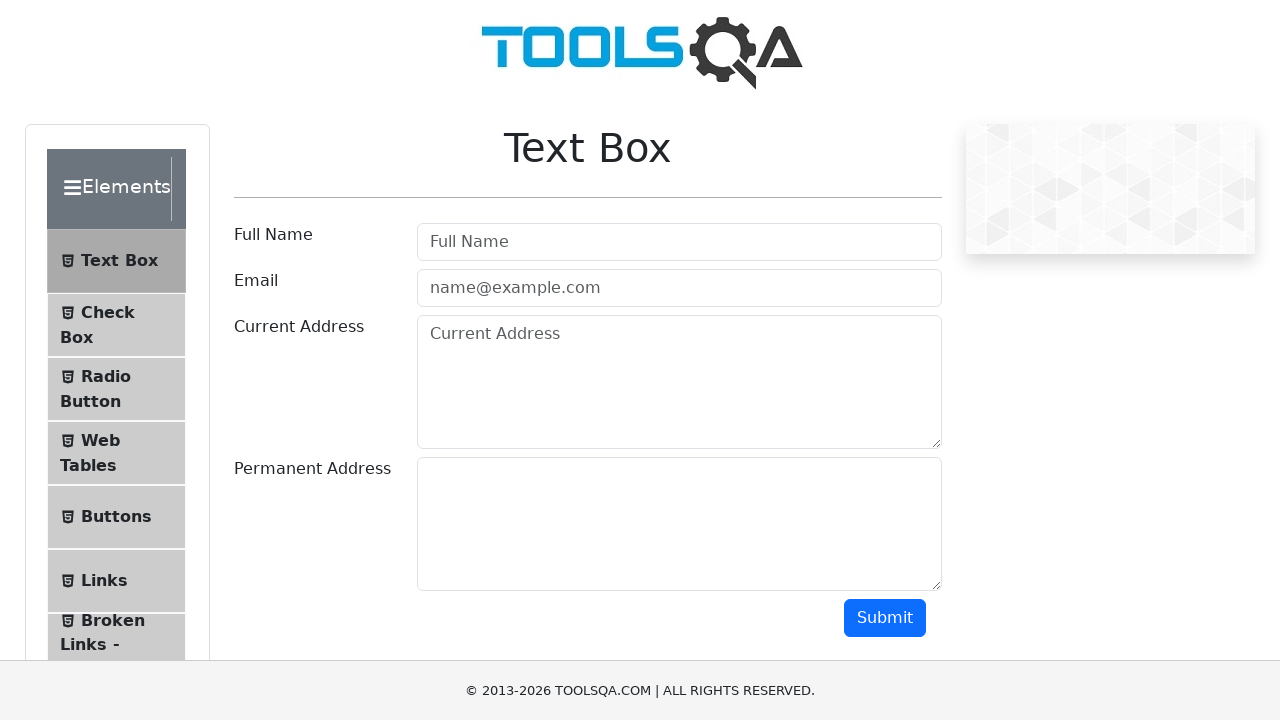